Tests modal window functionality by closing an entry ad modal and then re-enabling it

Starting URL: http://the-internet.herokuapp.com/entry_ad

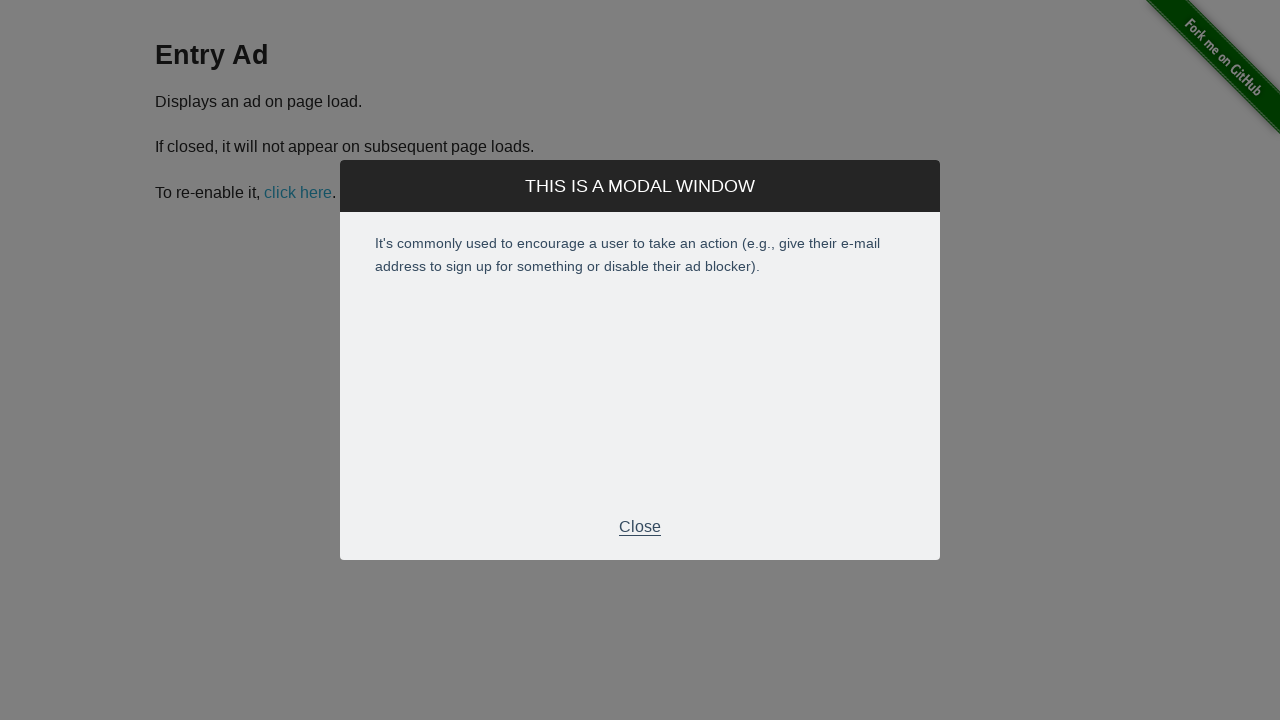

Waited for entry ad modal to appear
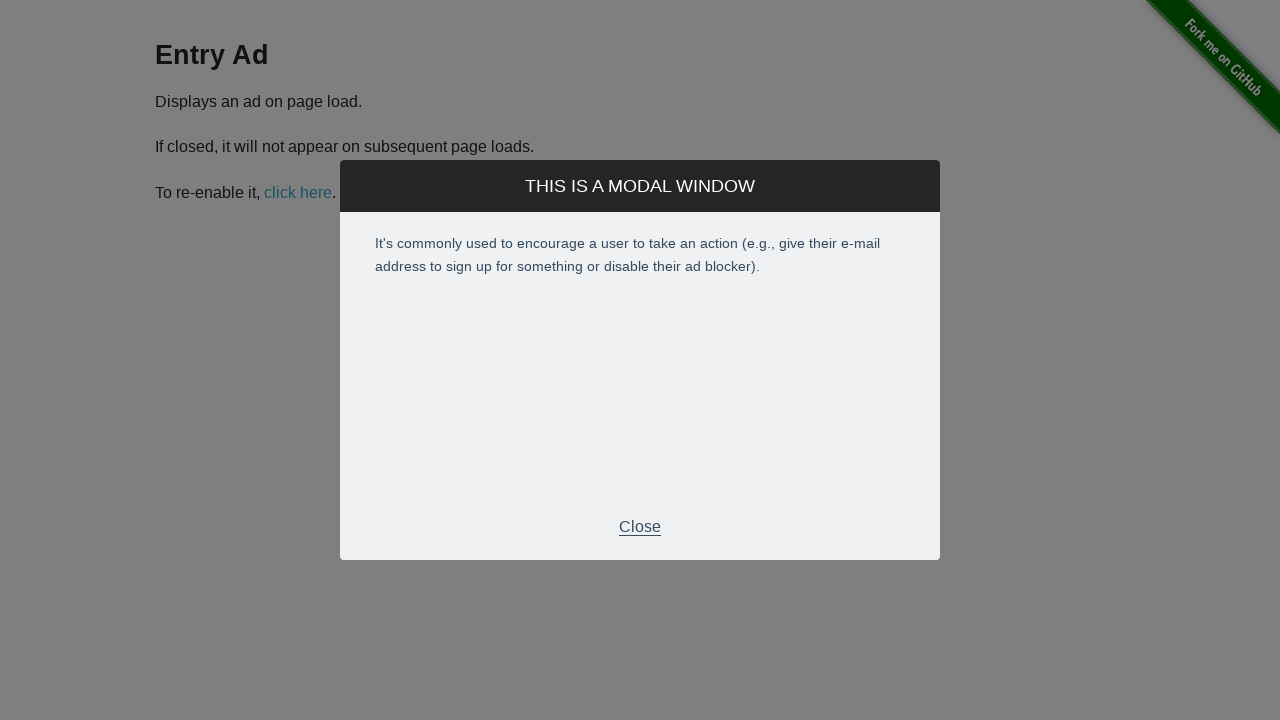

Closed the entry ad modal by clicking modal footer at (640, 527) on .modal-footer
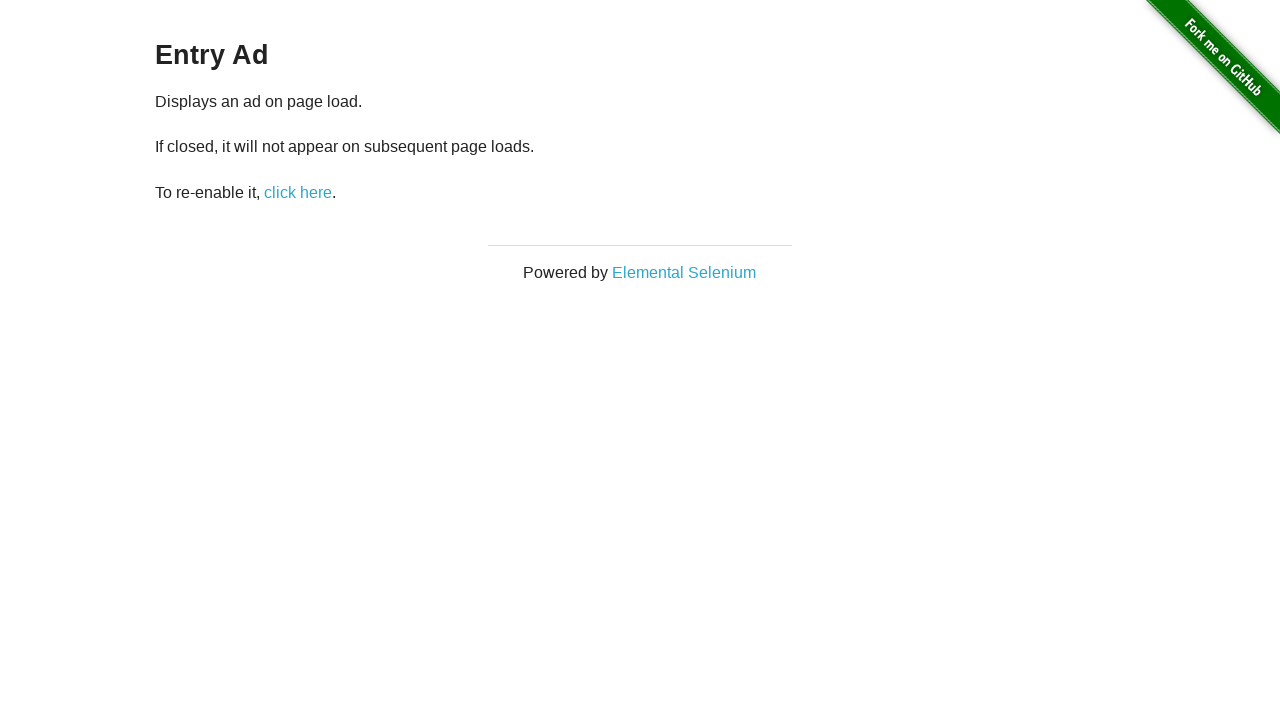

Re-enabled the ad by clicking restart button at (298, 192) on #restart-ad
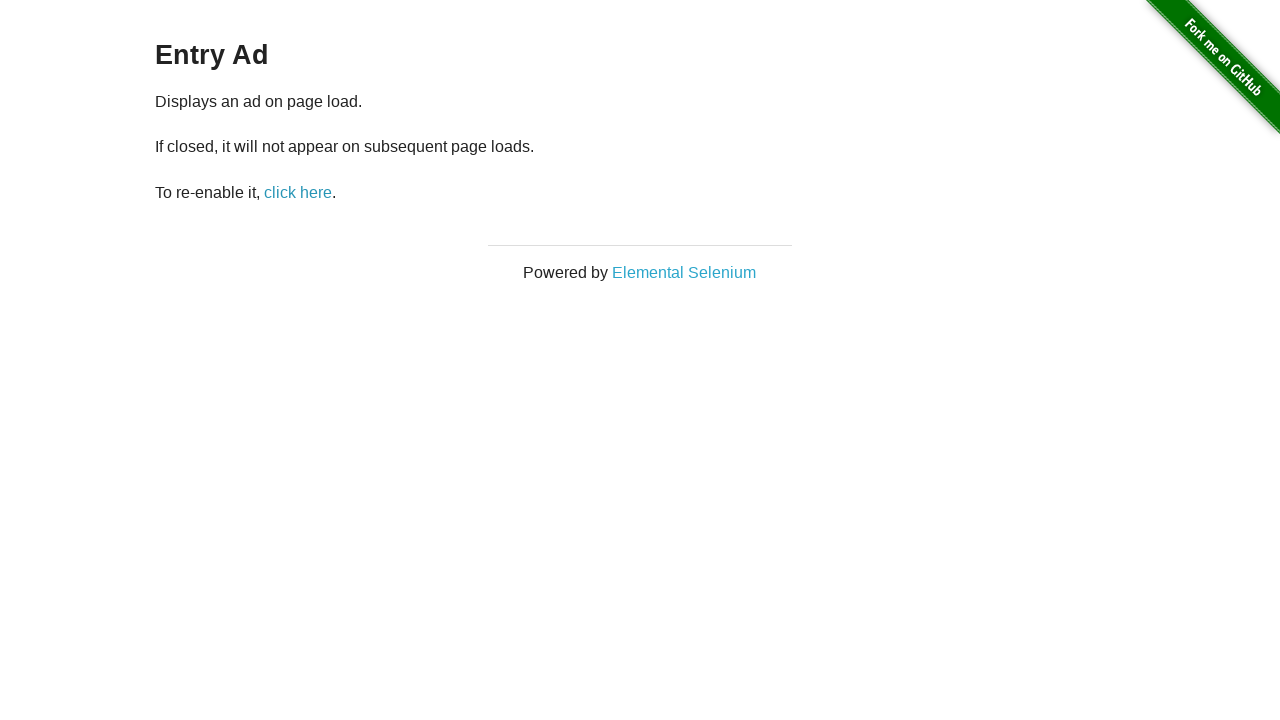

Verified entry ad modal re-appeared
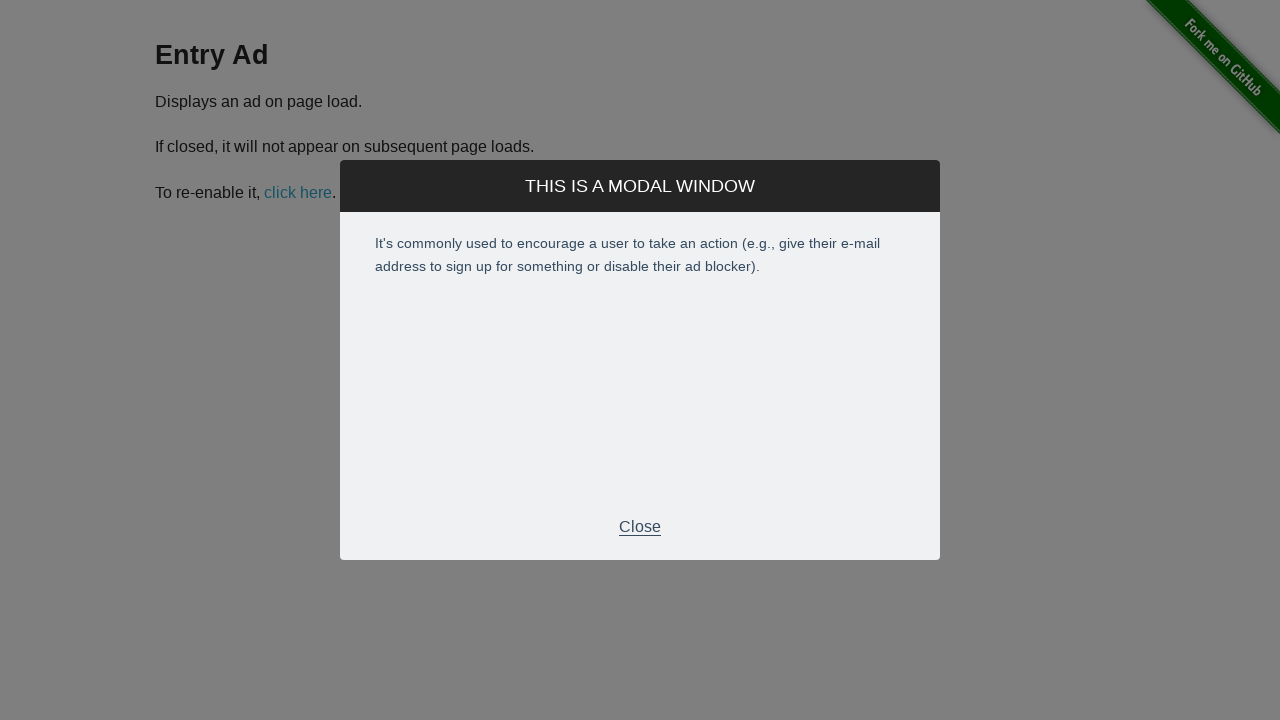

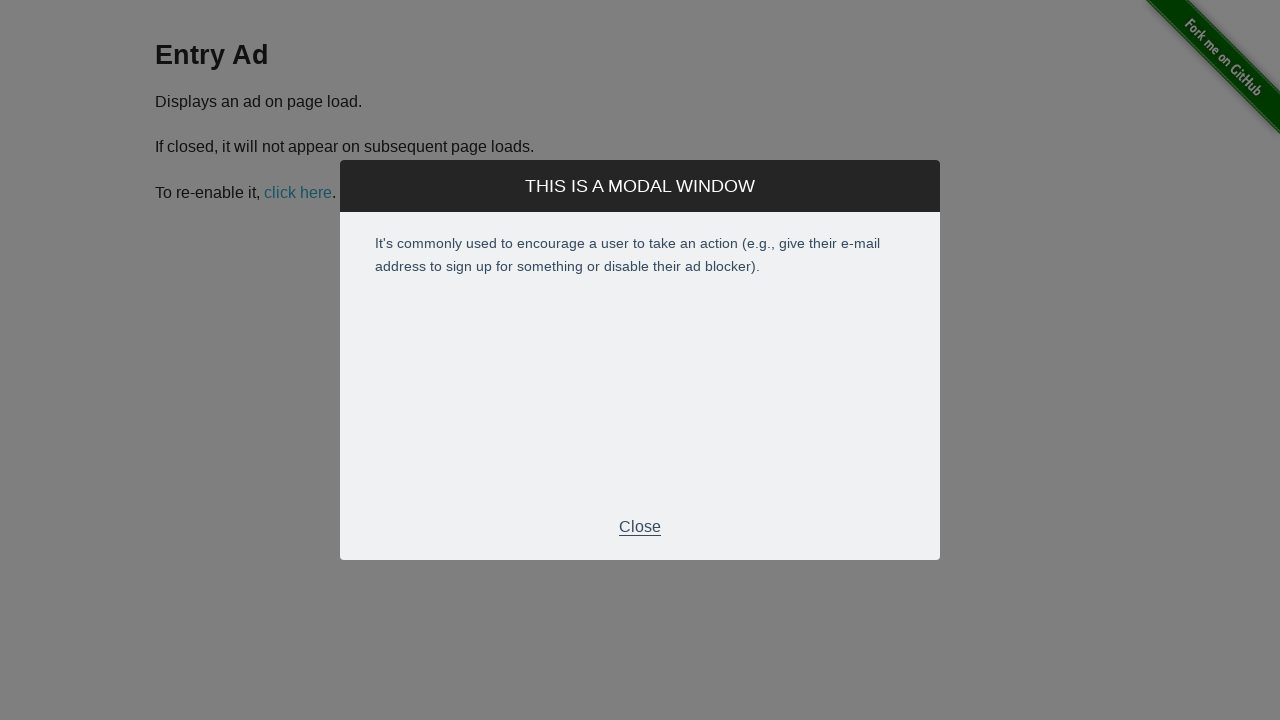